Tests dynamic click button by clicking it and verifying the success message appears

Starting URL: https://demoqa.com/buttons

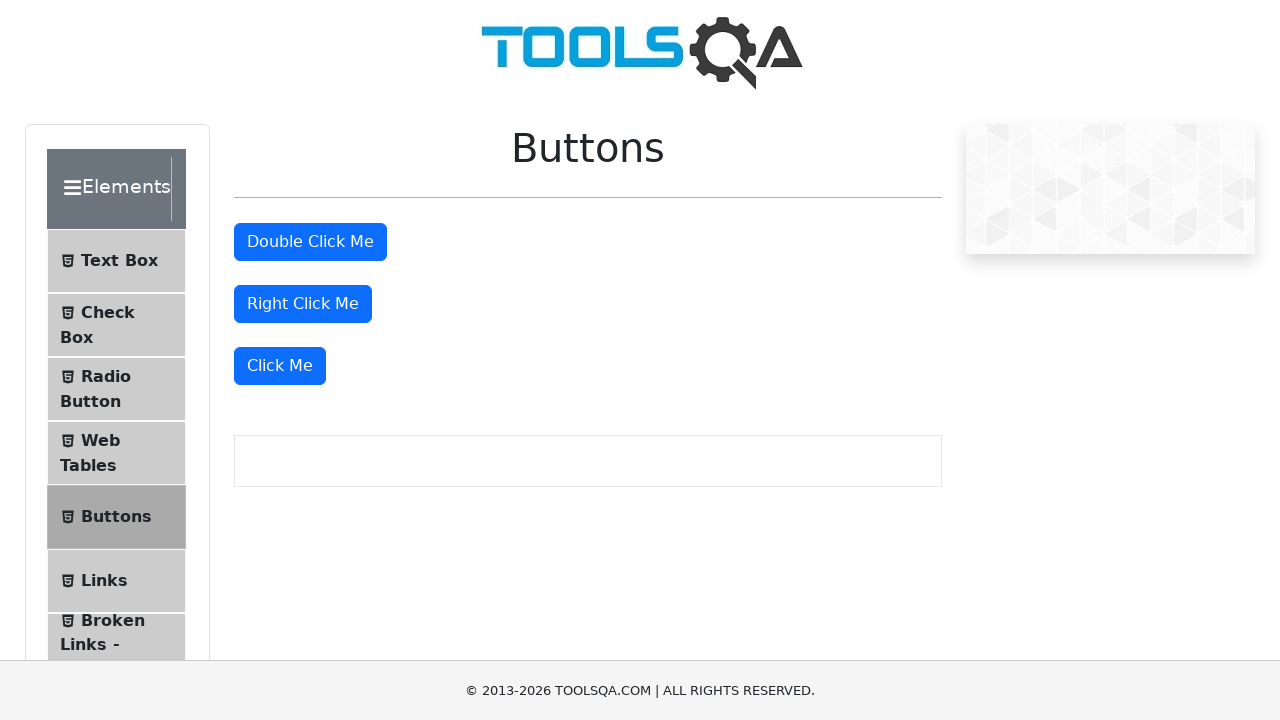

Clicked the dynamic click button at (280, 366) on xpath=//button[text()='Click Me']
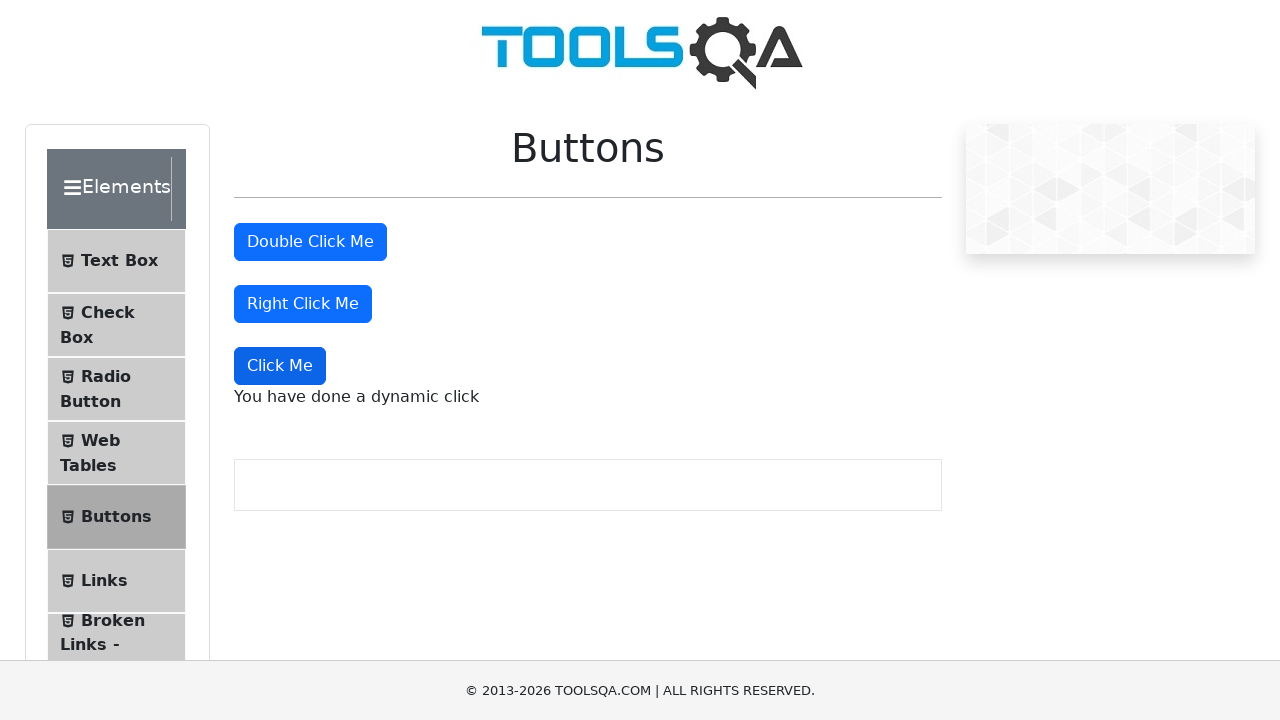

Success message appeared after clicking dynamic button
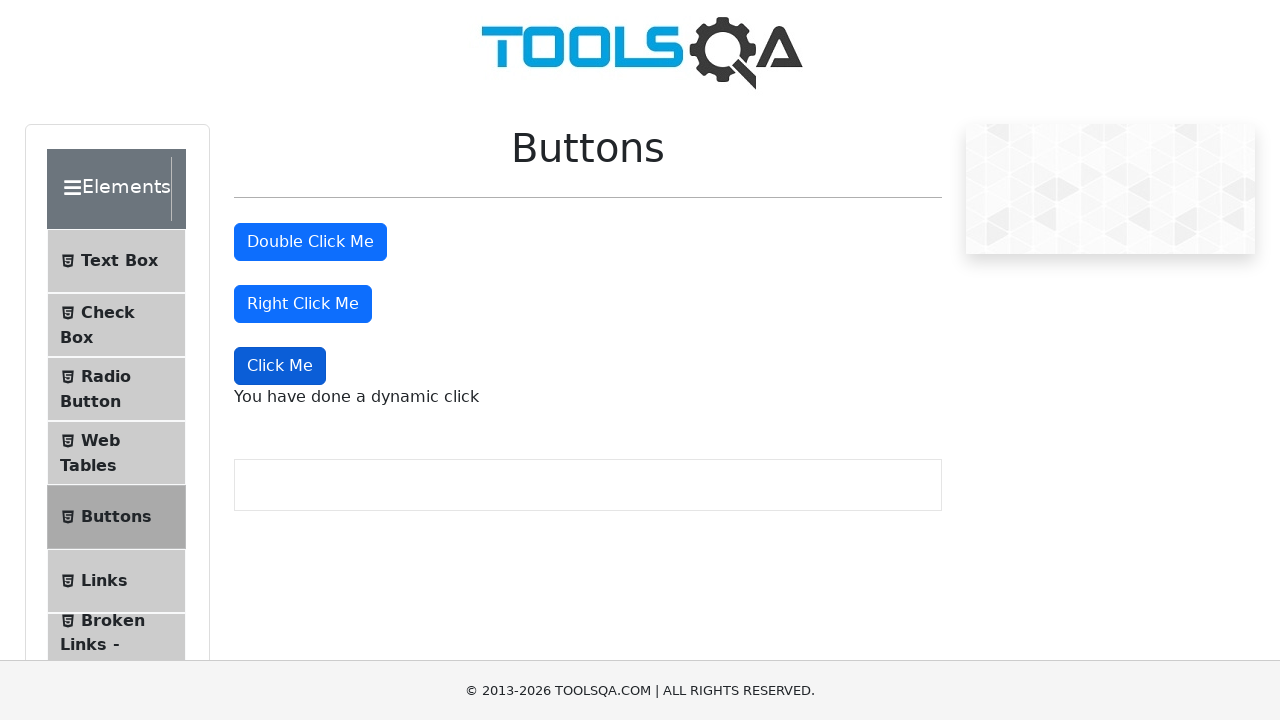

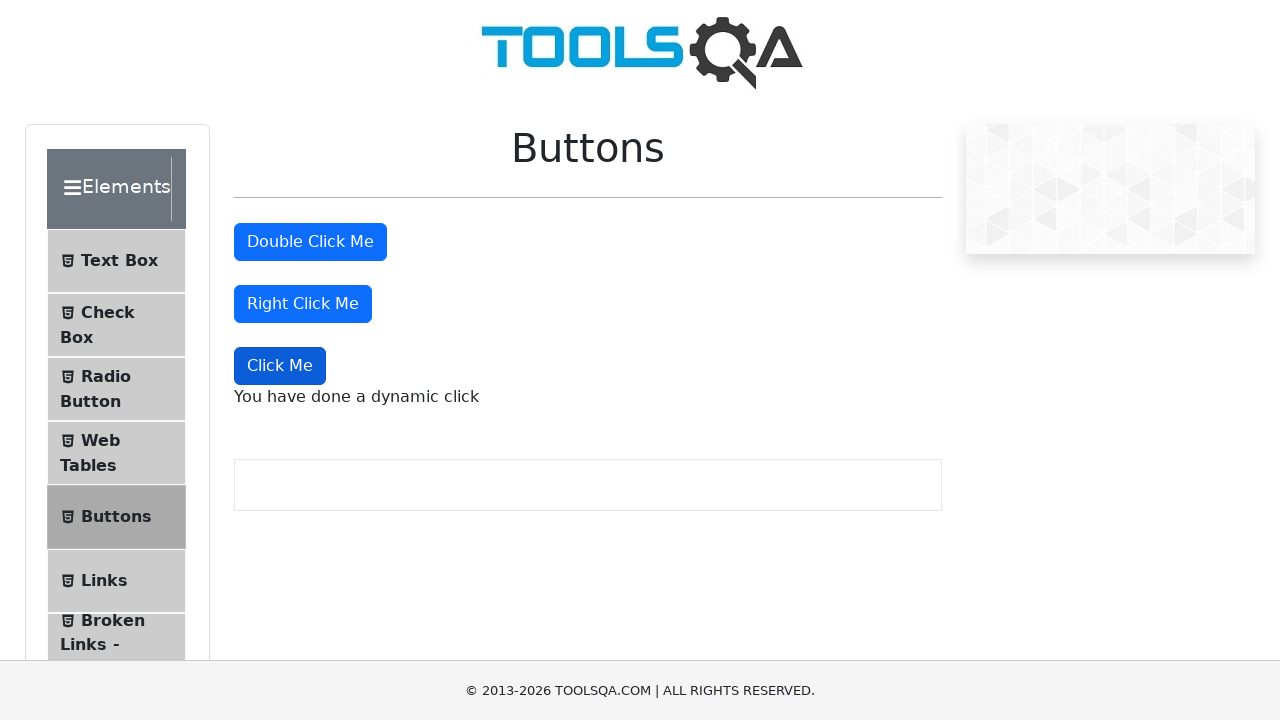